Navigates to the Automation Exercise homepage and verifies the page loads successfully by waiting for the page content.

Starting URL: https://automationexercise.com/

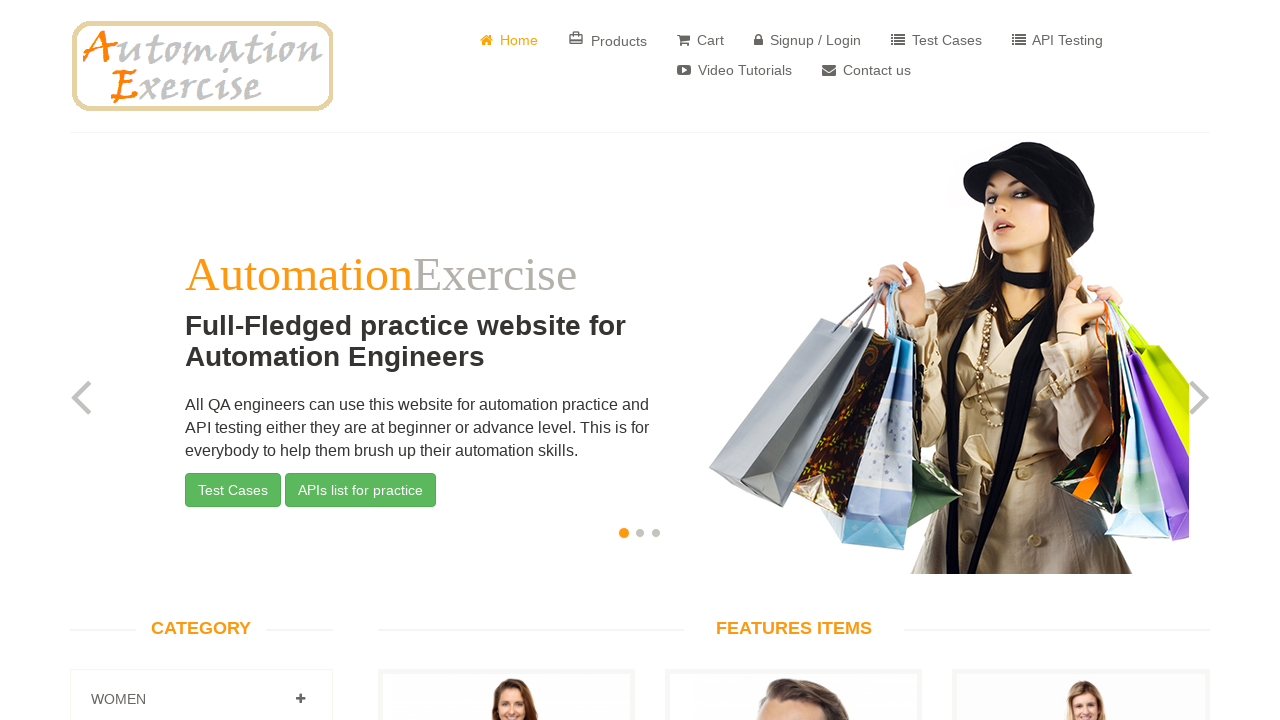

Waited for page DOM content to load
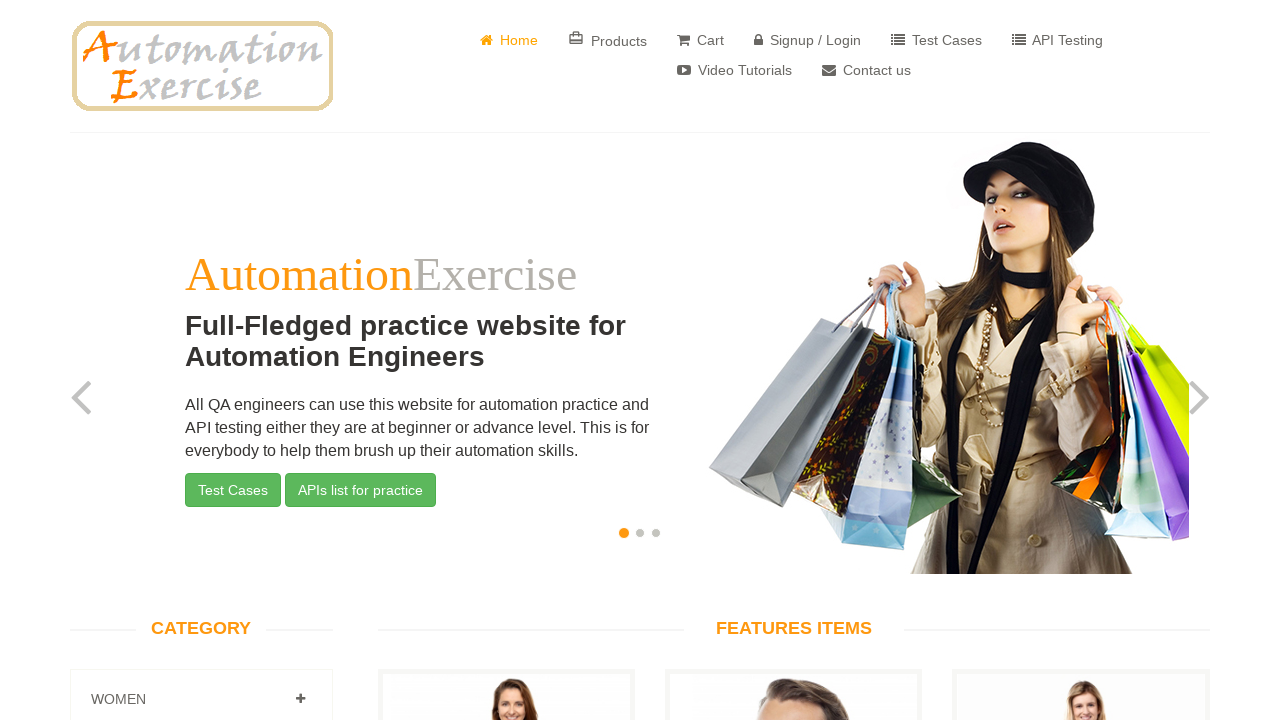

Verified body element is visible on Automation Exercise homepage
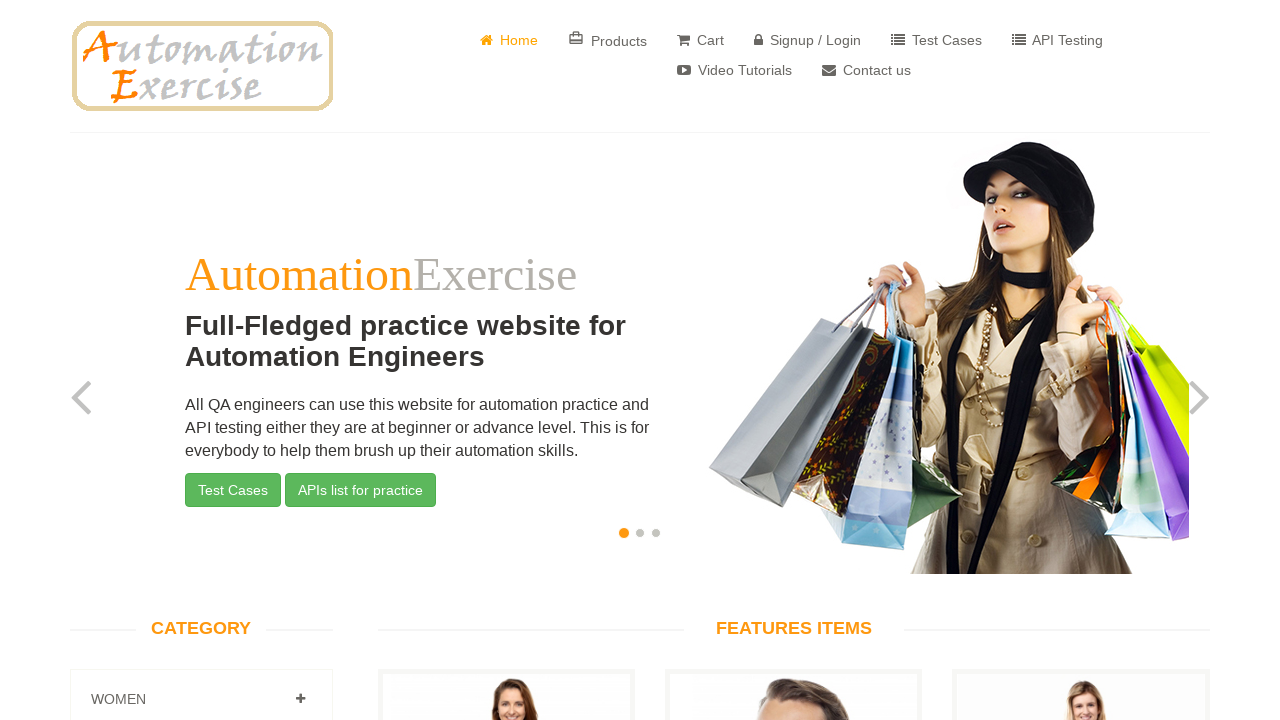

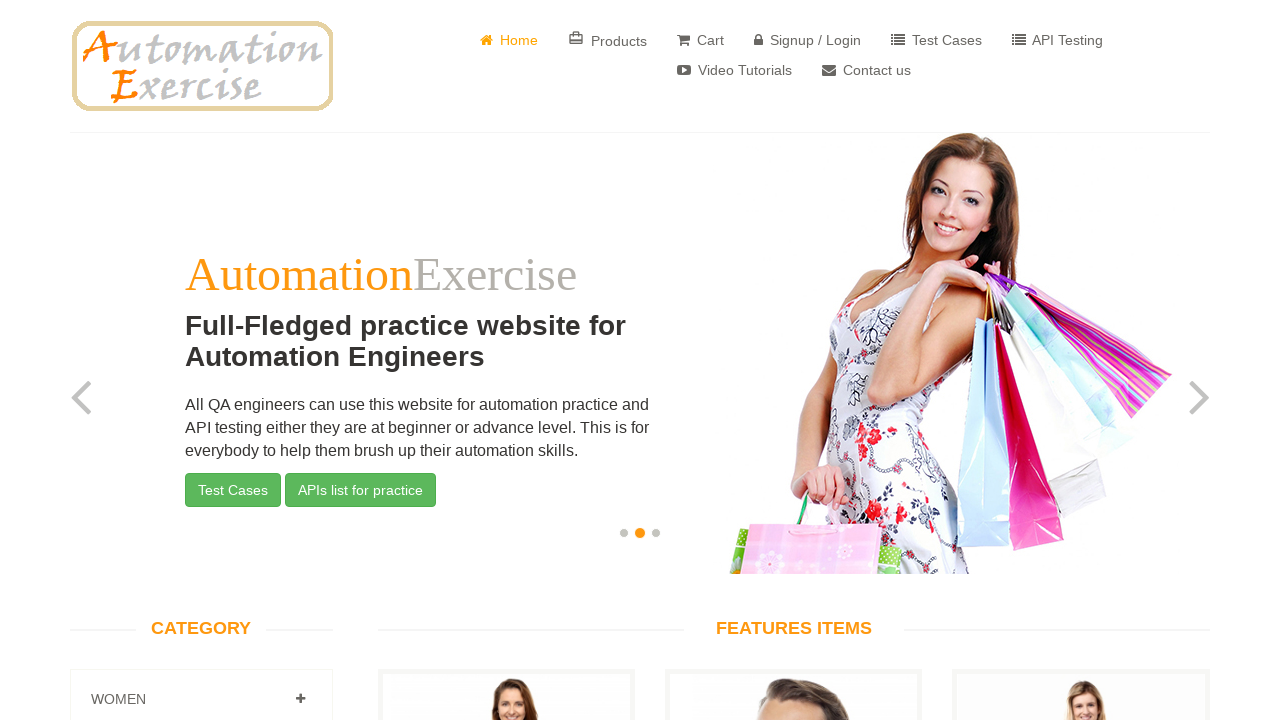